Tests a web form by entering text into a text box and clicking the submit button, then verifies a confirmation message is displayed.

Starting URL: https://www.selenium.dev/selenium/web/web-form.html

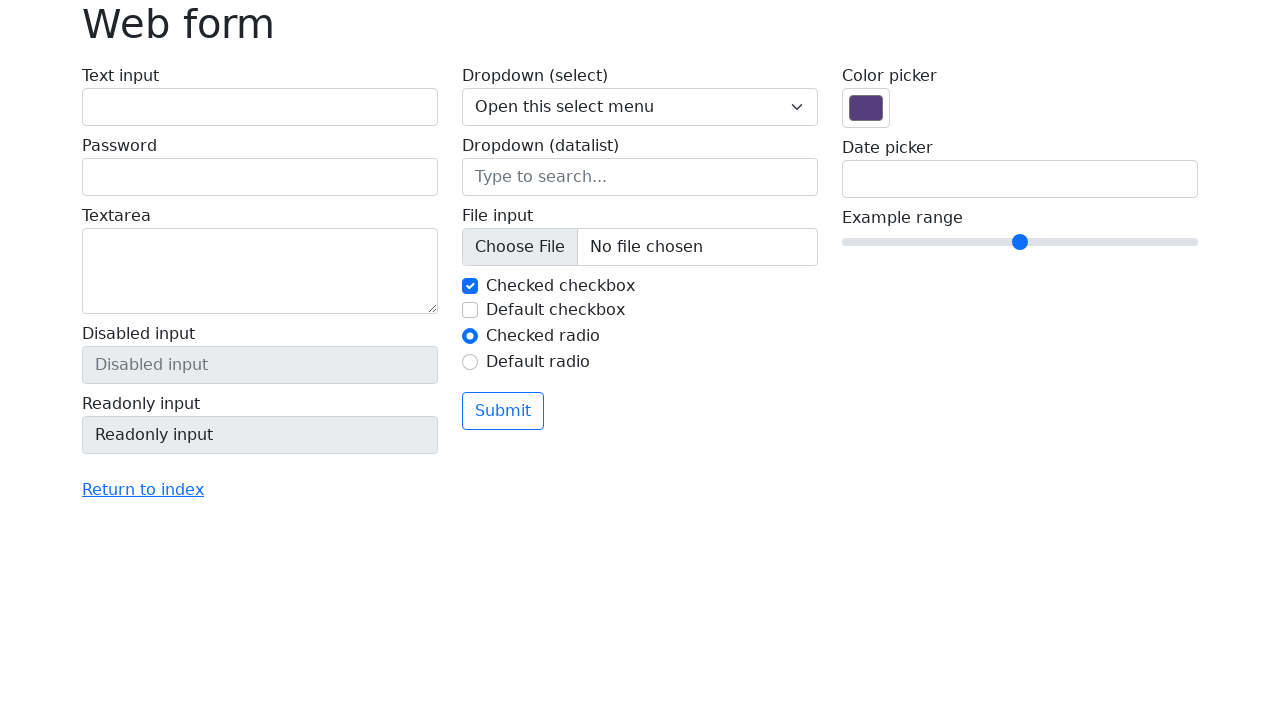

Filled text box with 'Selenium' on input[name='my-text']
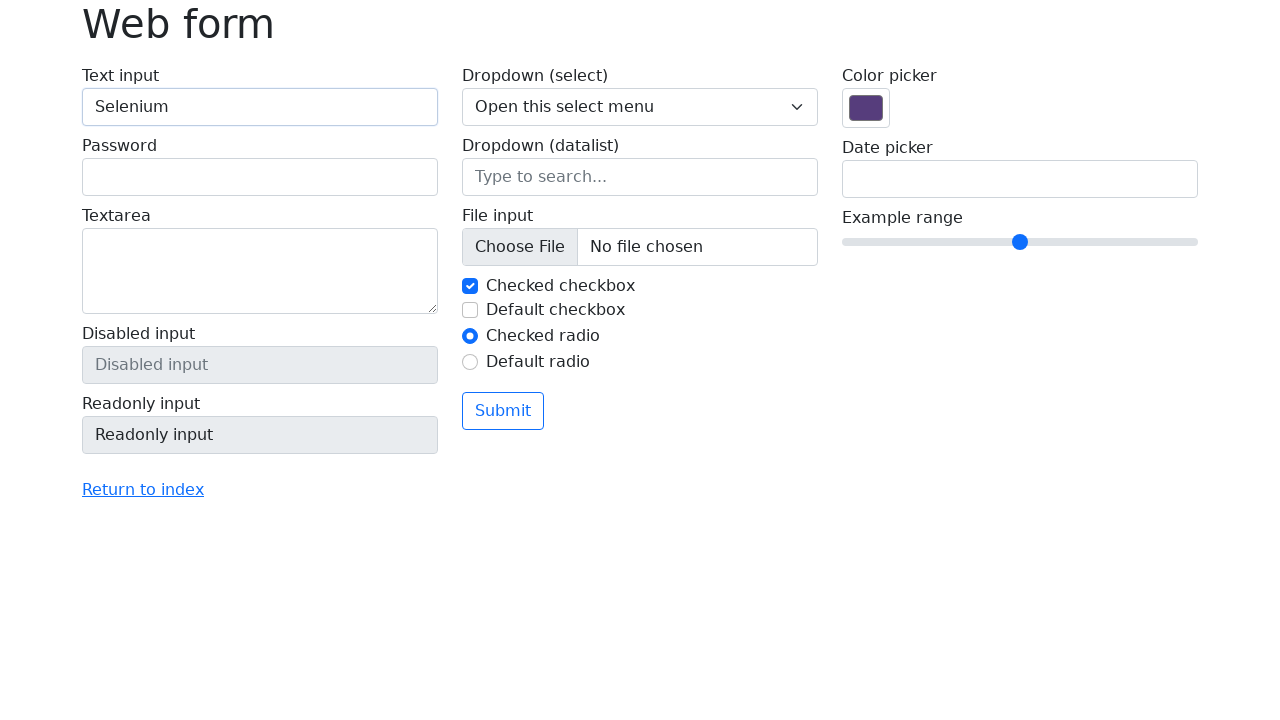

Clicked submit button at (503, 411) on button
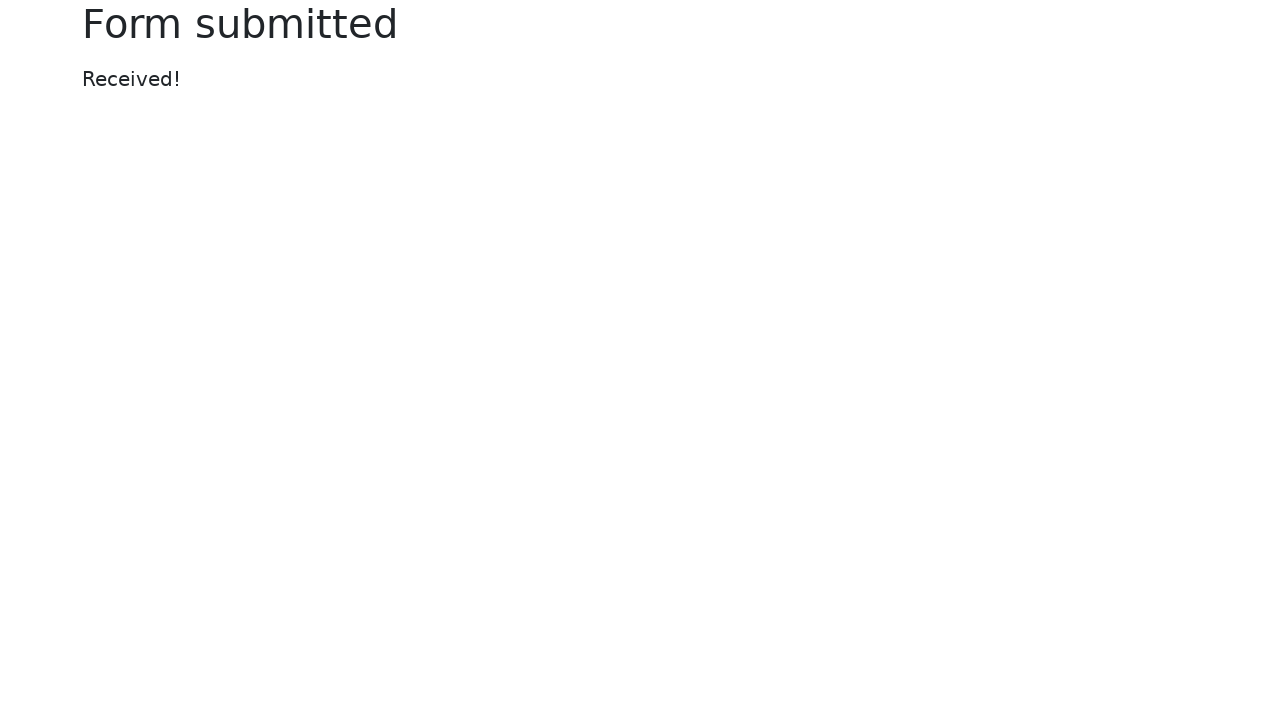

Confirmation message displayed
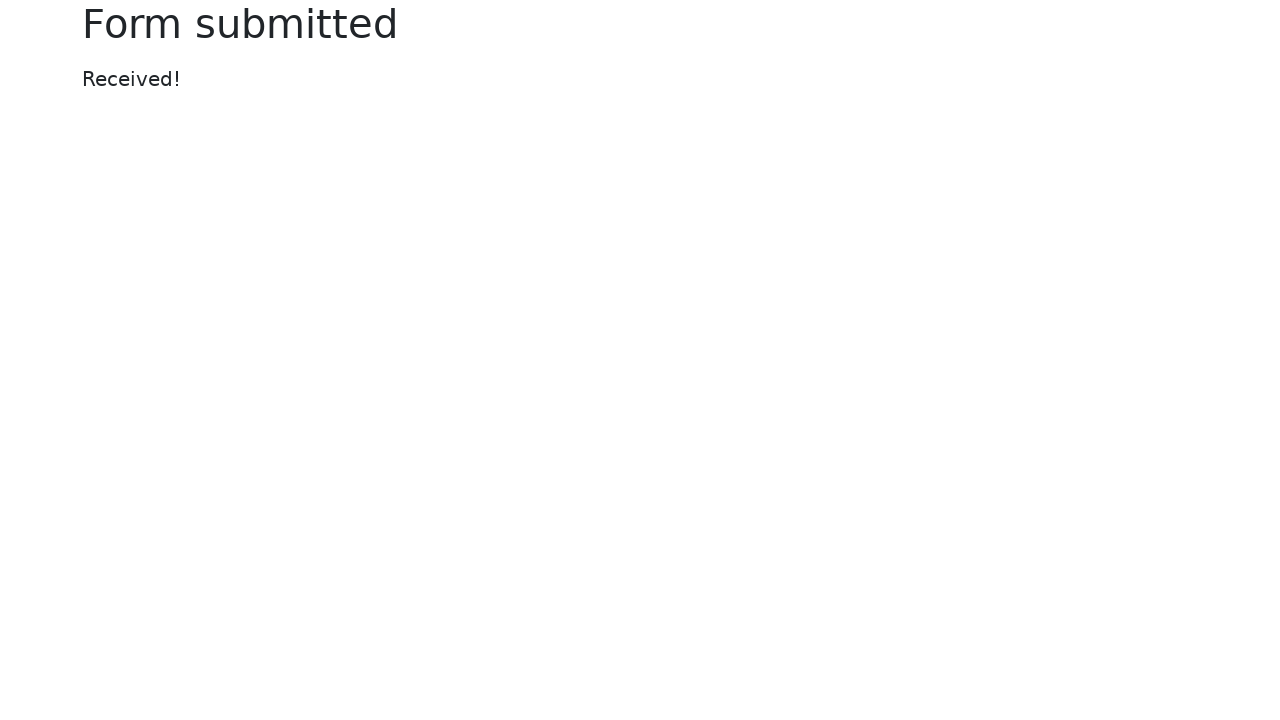

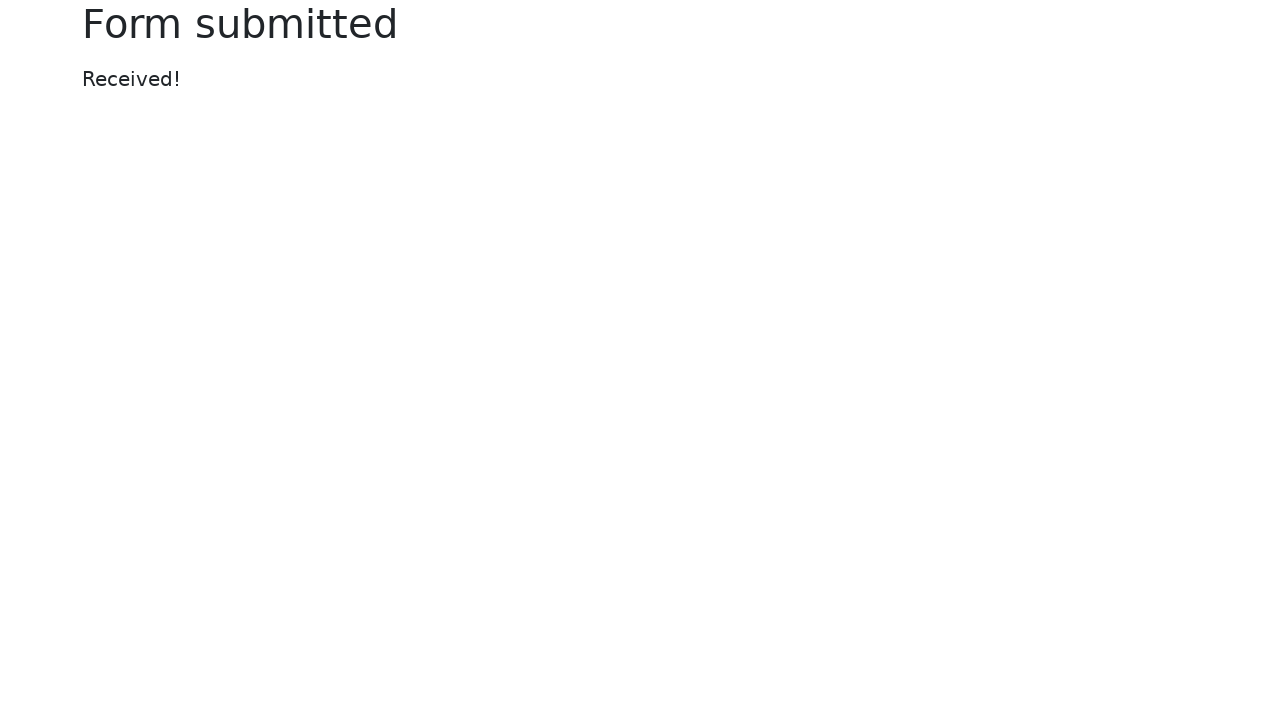